Tests implicit wait functionality by navigating to a page with loading images and waiting for a landscape image element to appear, then verifying its src attribute contains "landscape".

Starting URL: https://bonigarcia.dev/selenium-webdriver-java/loading-images.html

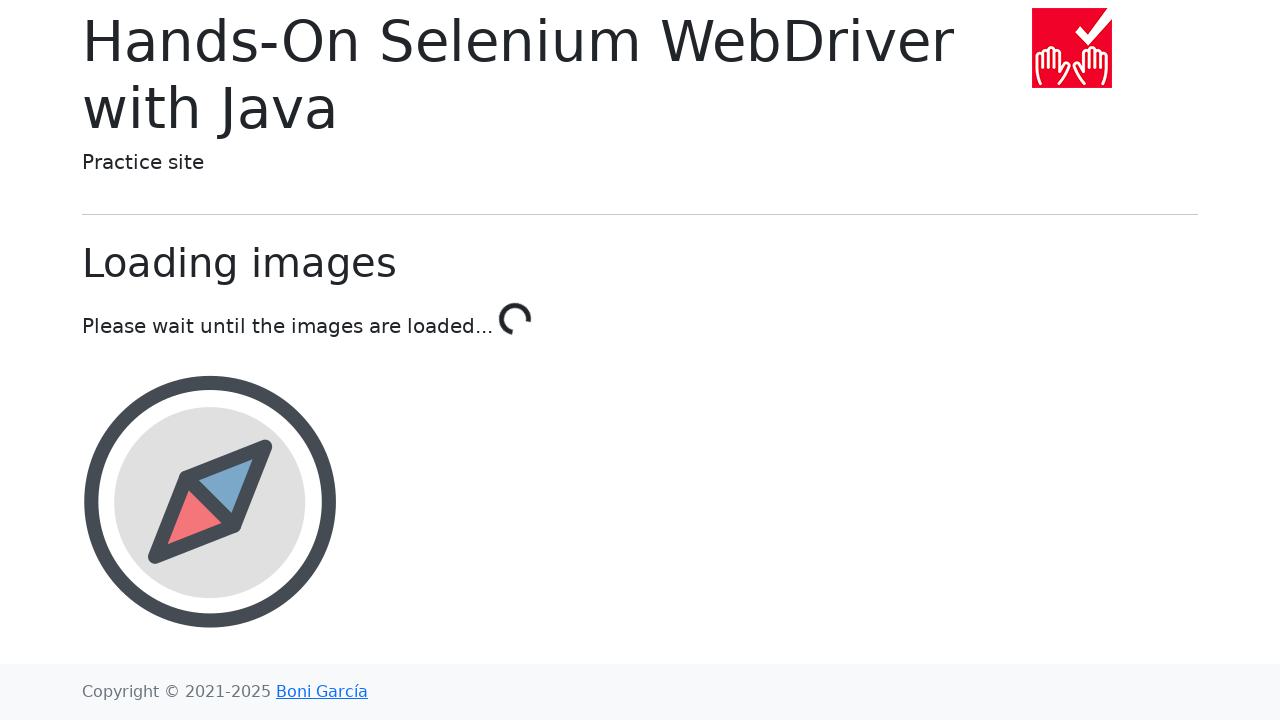

Navigated to loading-images page
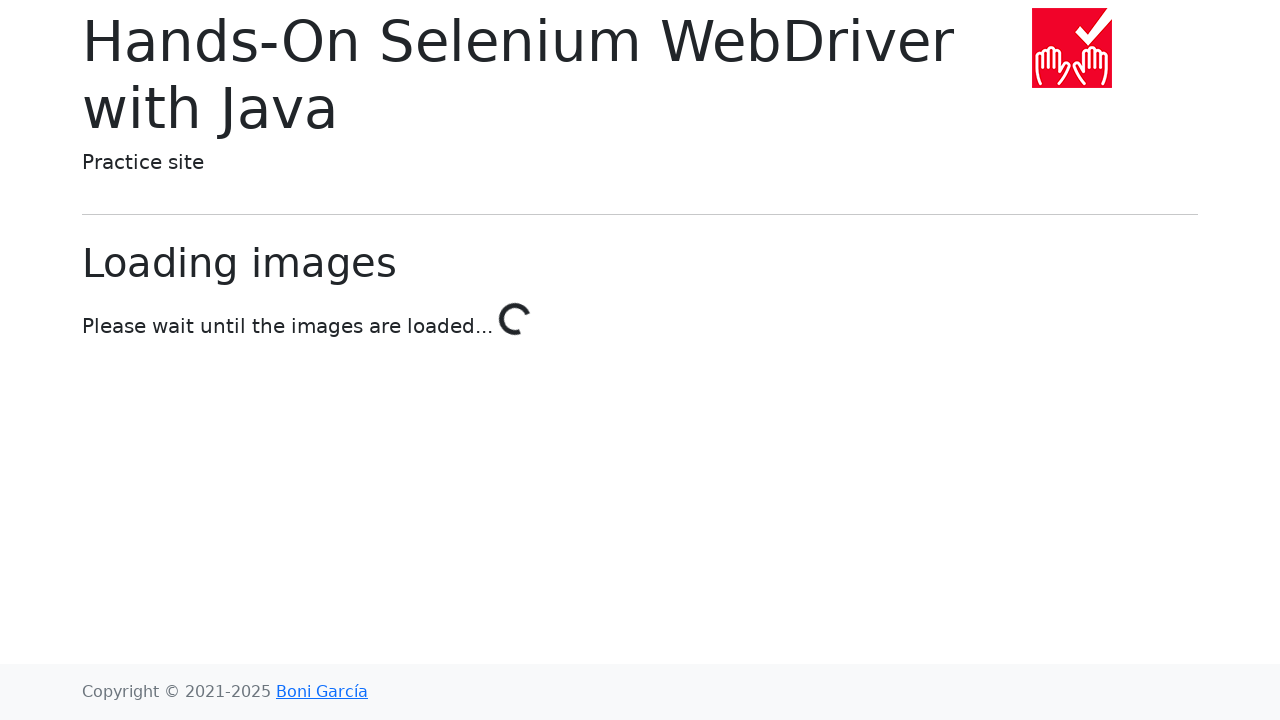

Located landscape image element
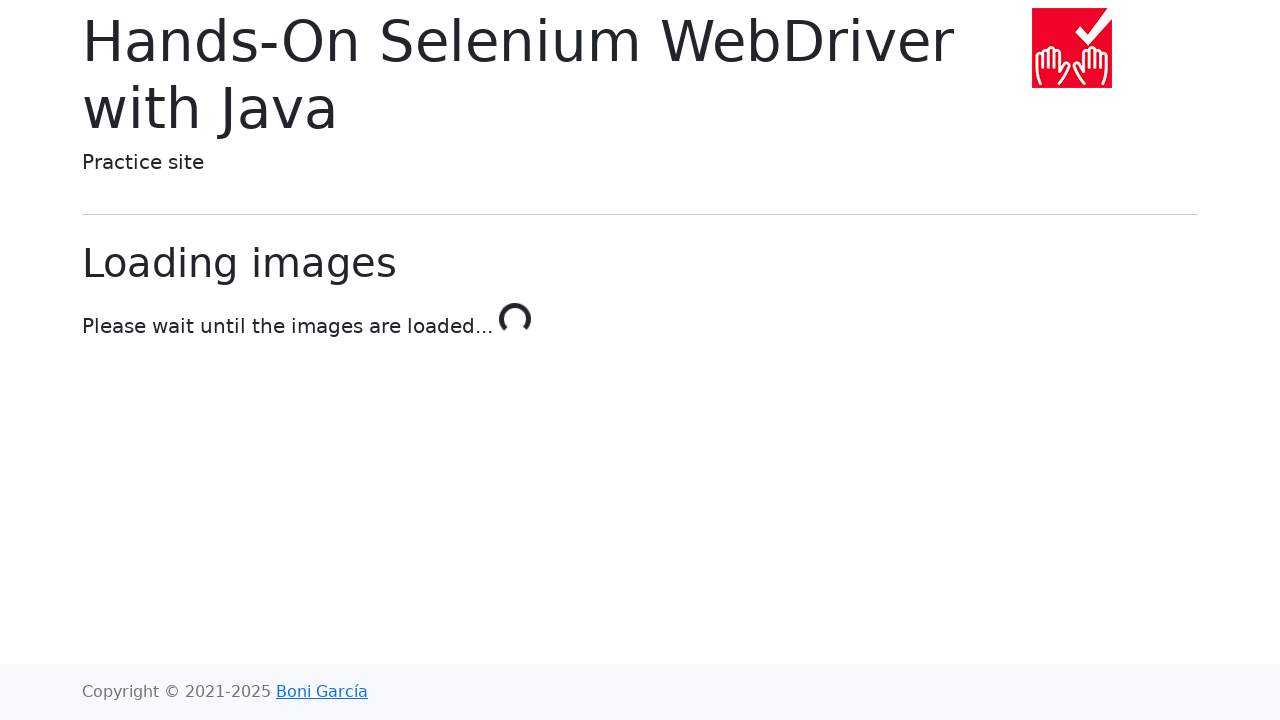

Landscape image element became visible
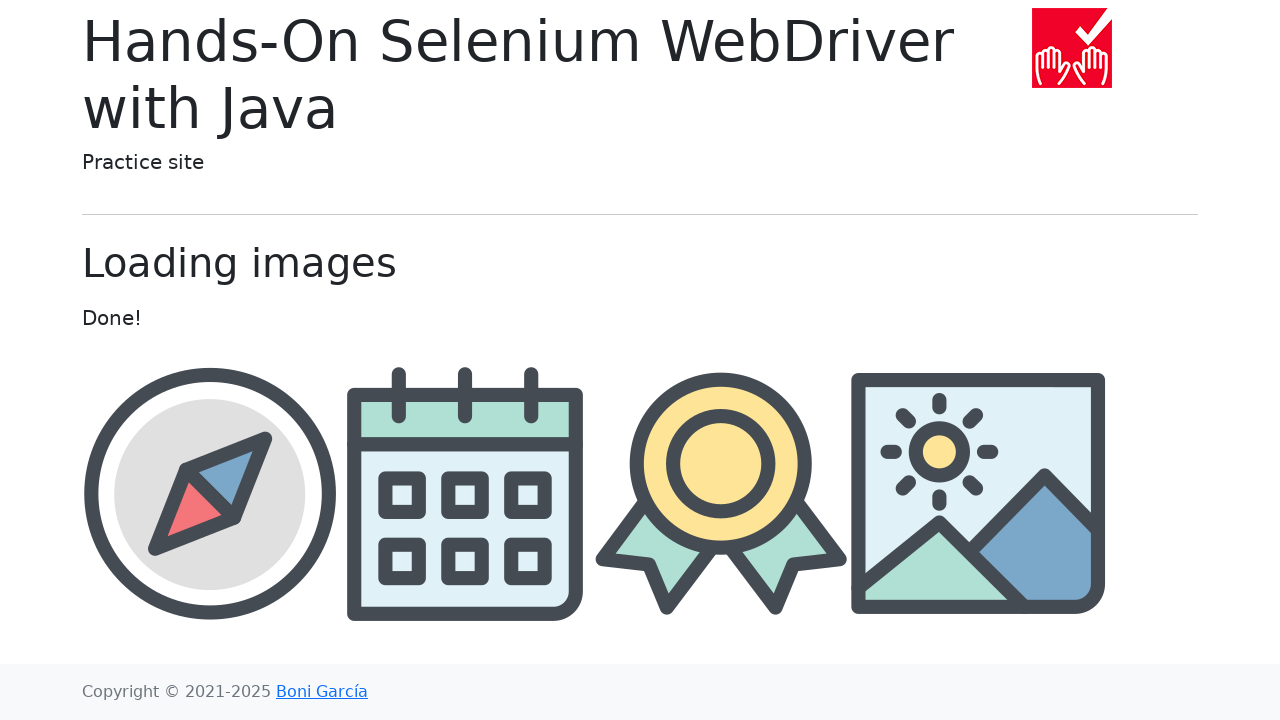

Retrieved src attribute value: img/landscape.png
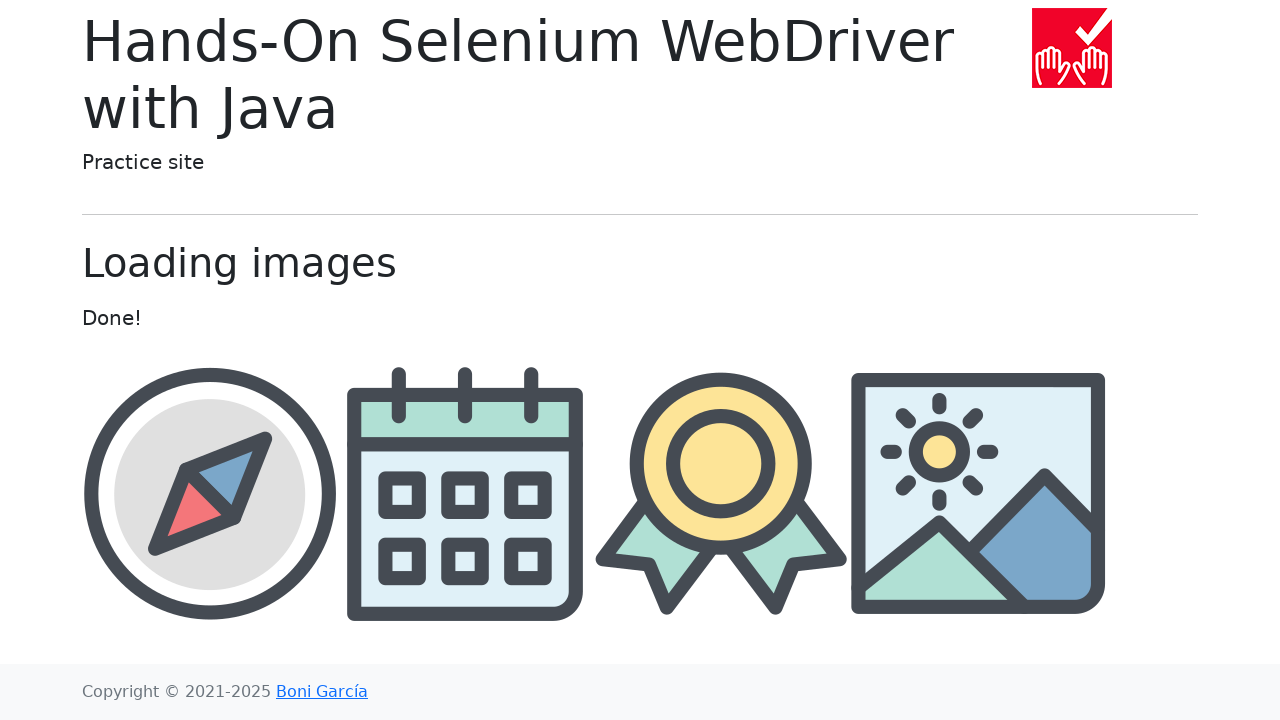

Verified src attribute contains 'landscape'
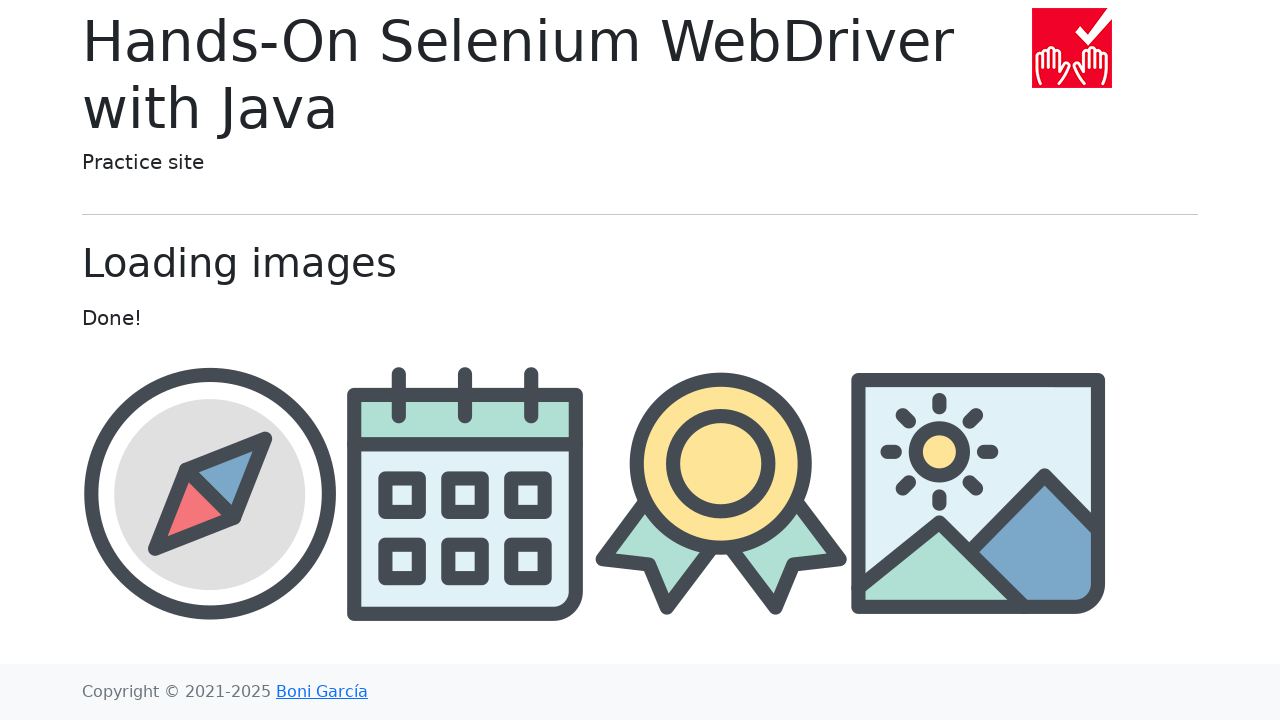

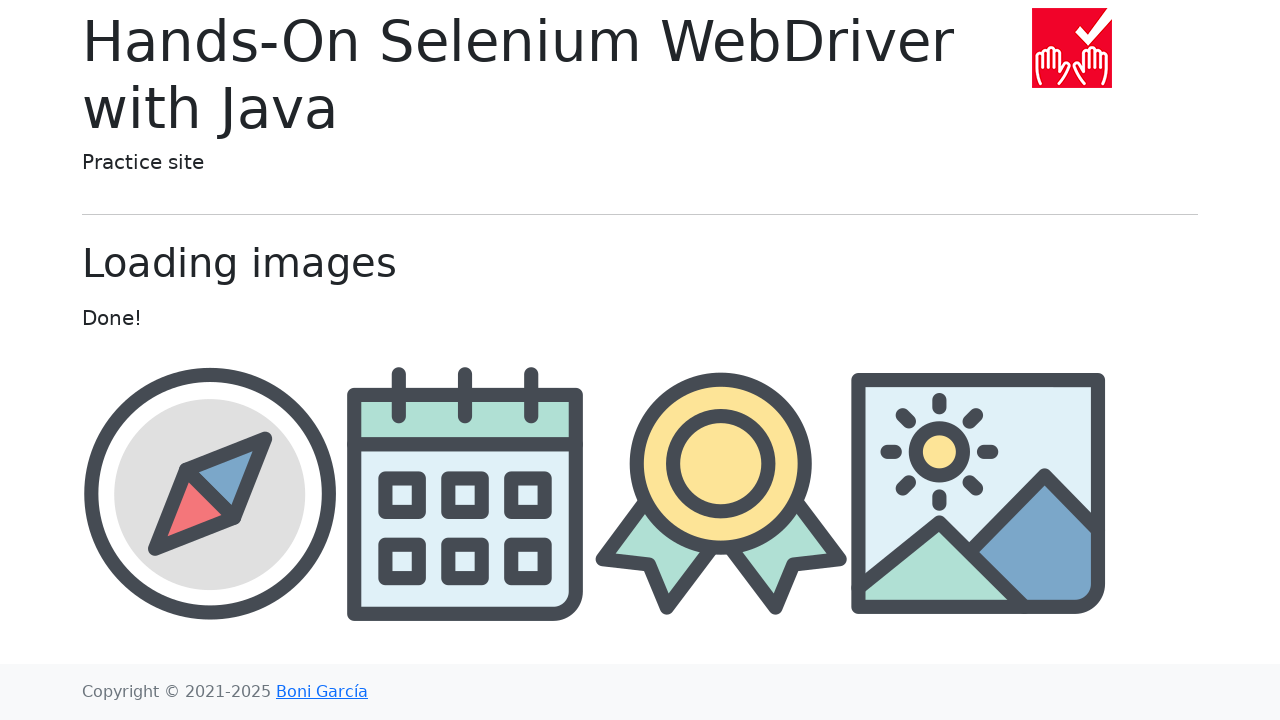